Tests OpenCart registration form by filling all required fields including first name, last name, email, telephone, password and password confirmation

Starting URL: https://naveenautomationlabs.com/opencart/index.php?route=account/register

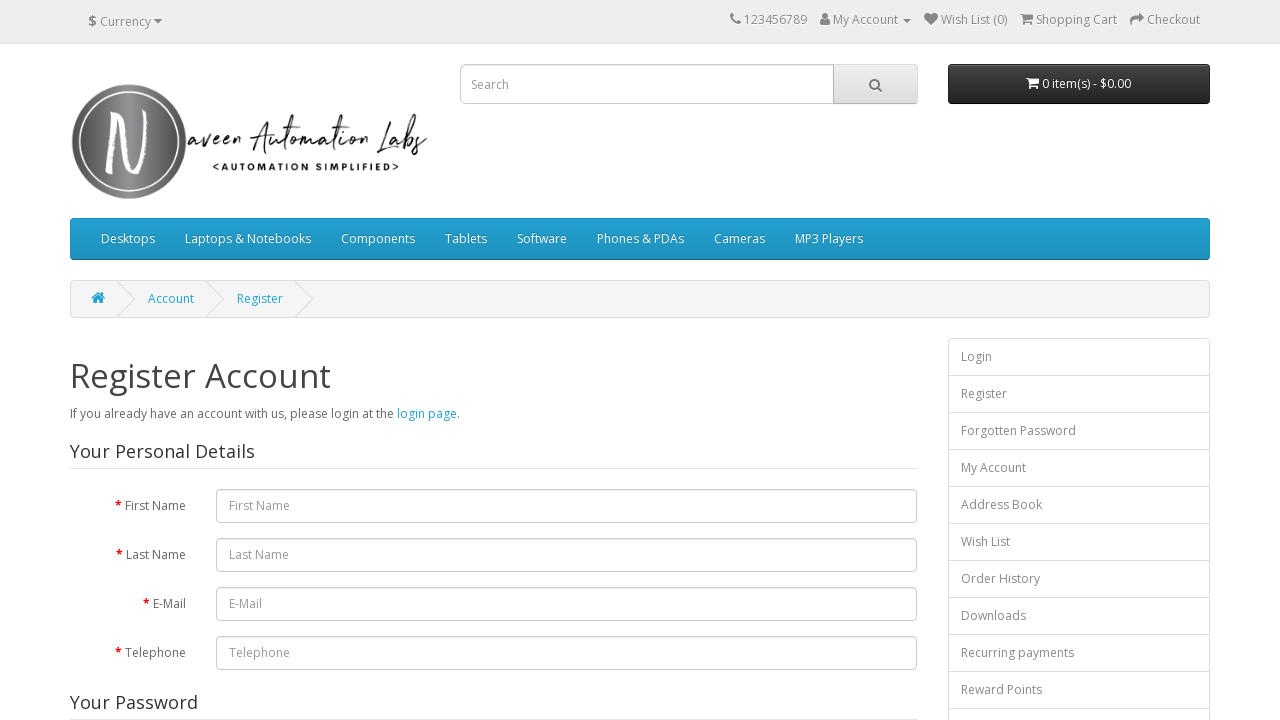

Filled first name field with 'Sheema' on #input-firstname
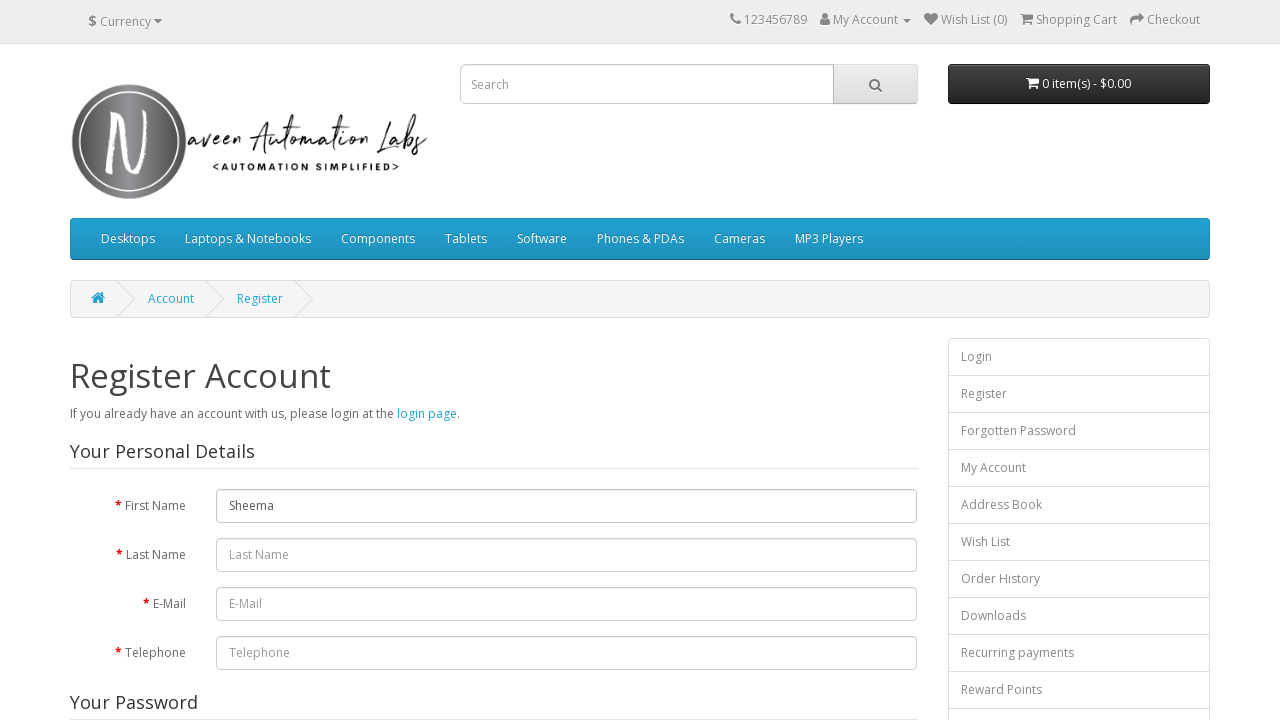

Filled last name field with 'Farheen' on #input-lastname
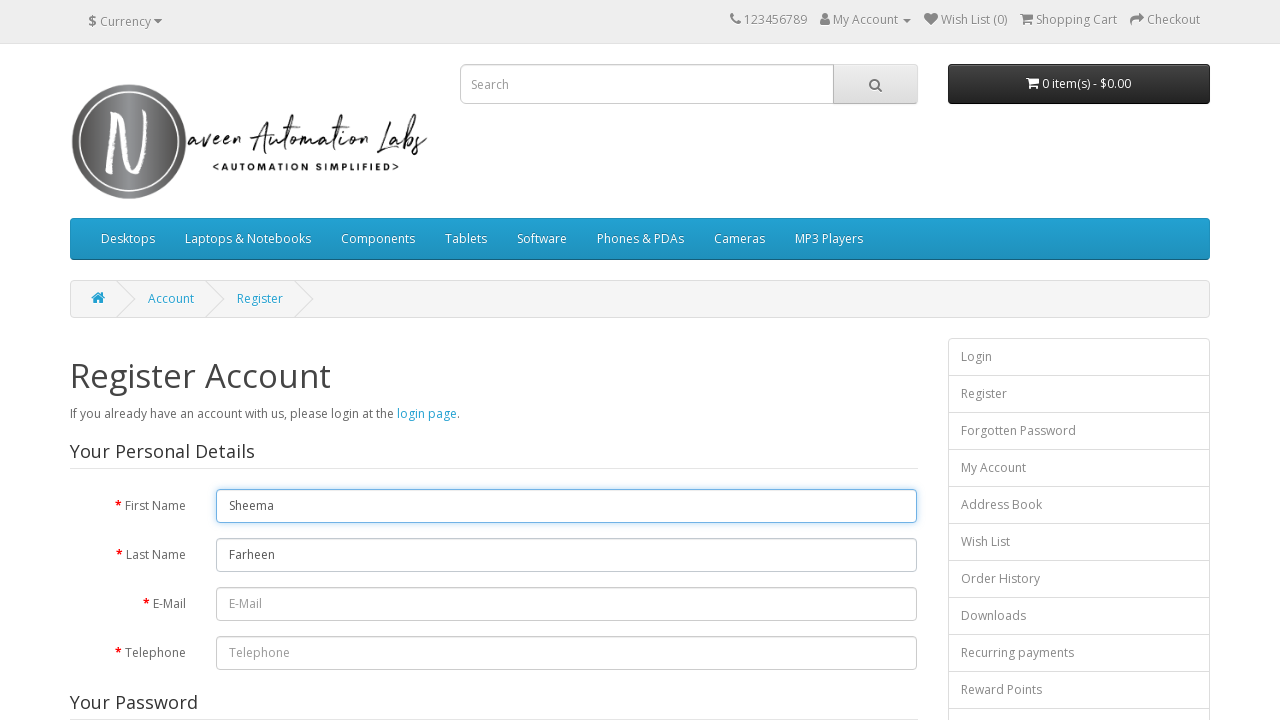

Filled email field with 'testuser847@example.com' on input[name='email']
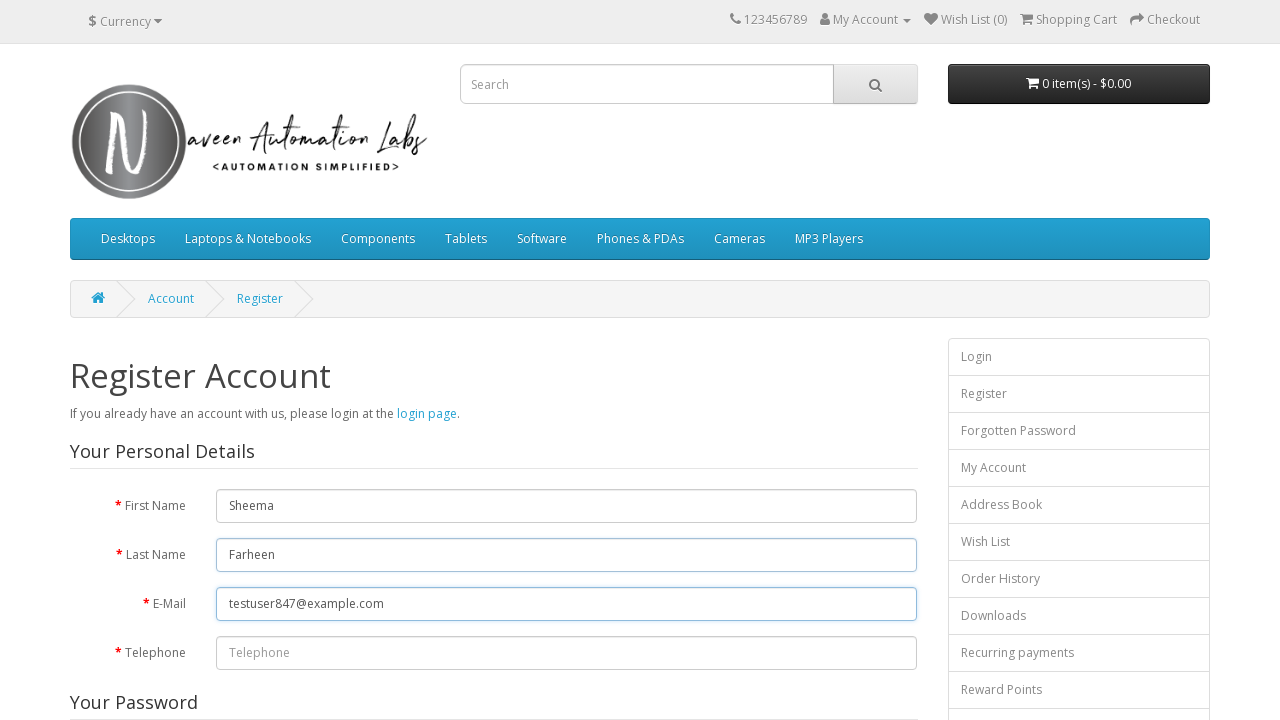

Filled telephone field with '58896547' on input[name='telephone']
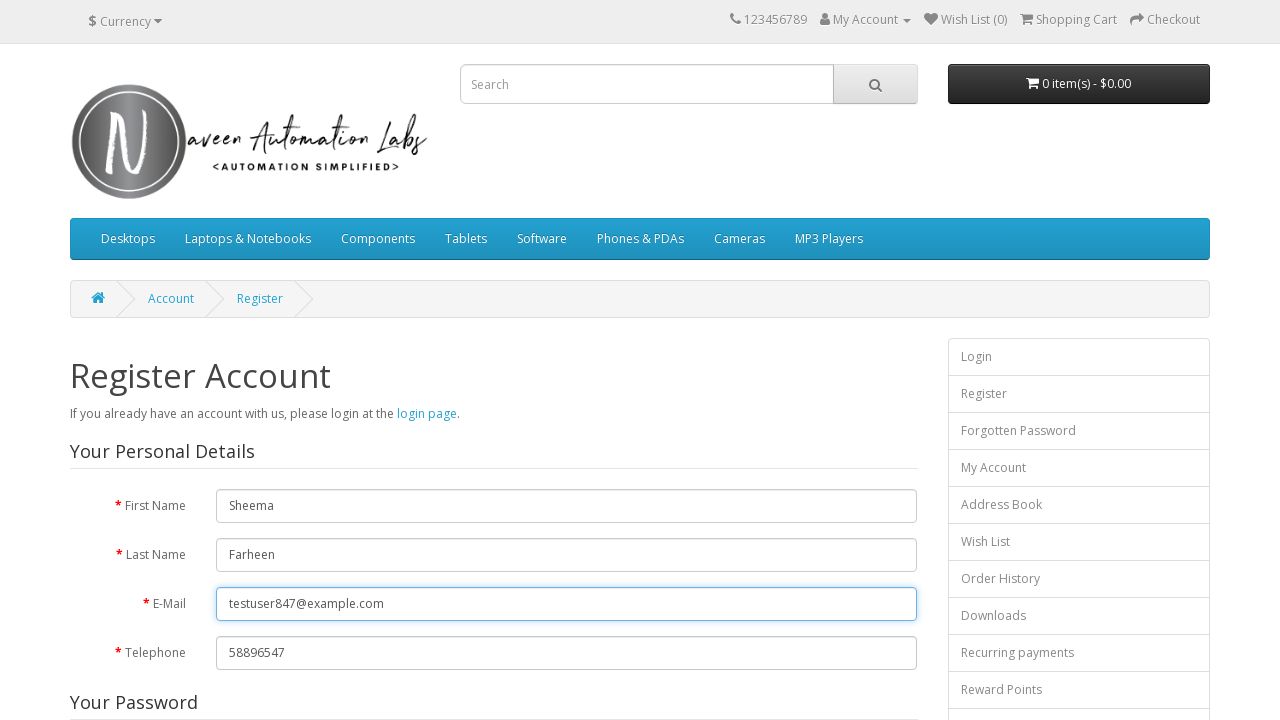

Filled password field with 'Farheen@1' on #input-password
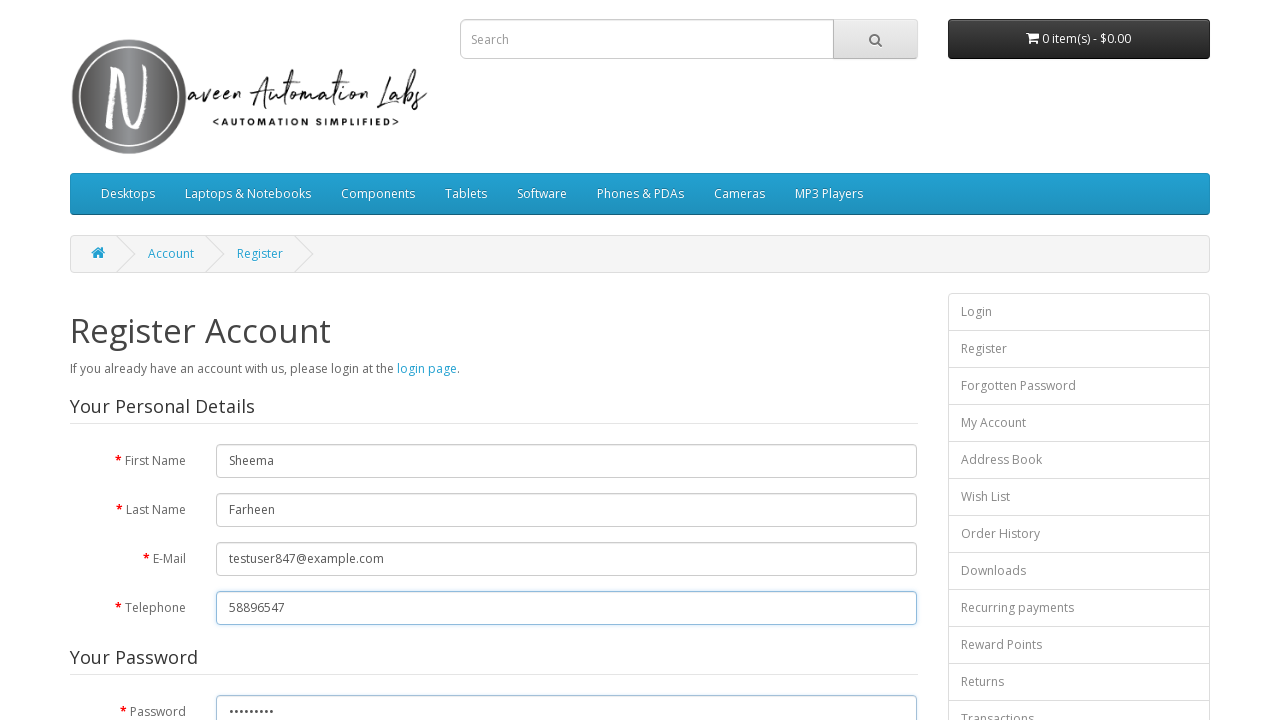

Filled password confirmation field with 'Farheen@1' on #input-confirm
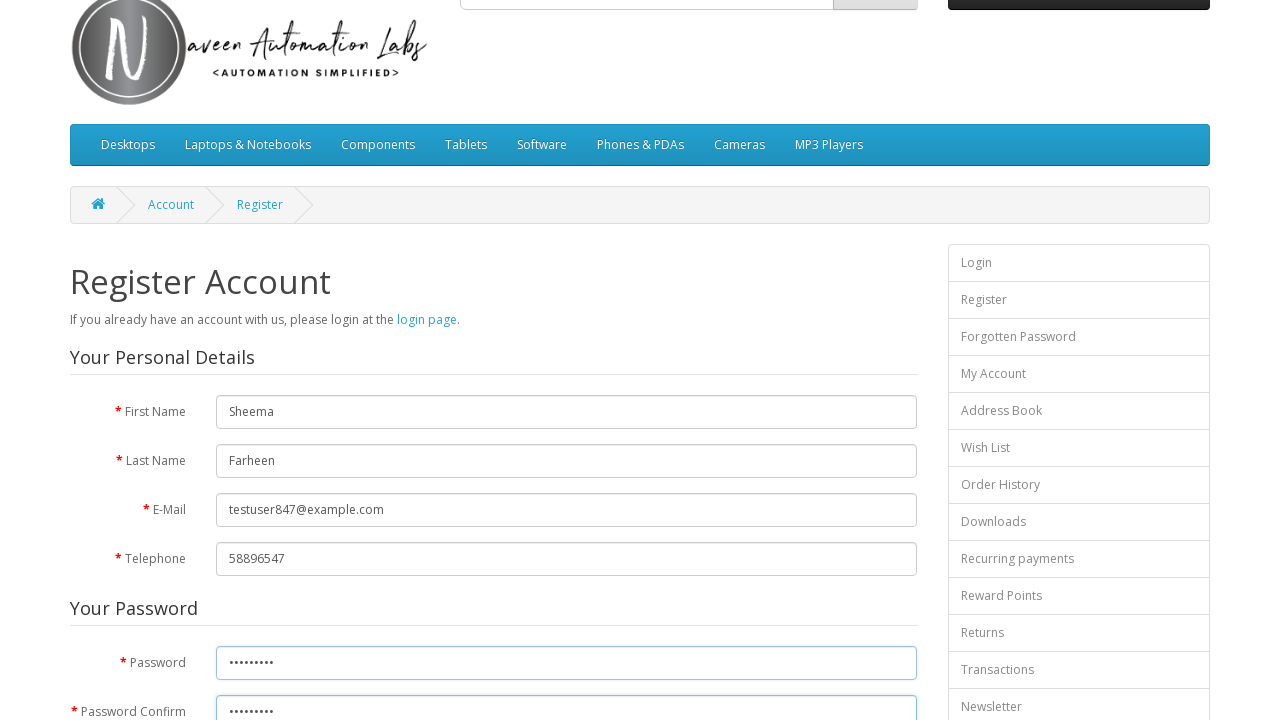

Verified all form control fields are present on the registration form
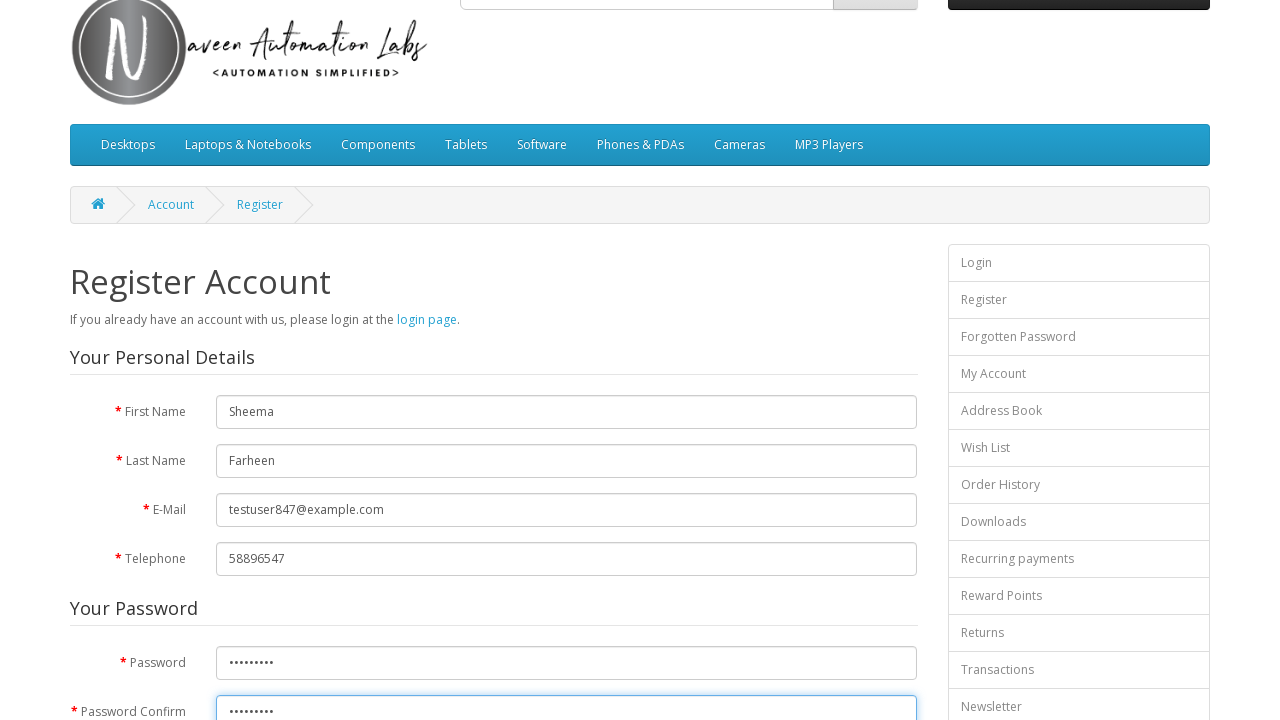

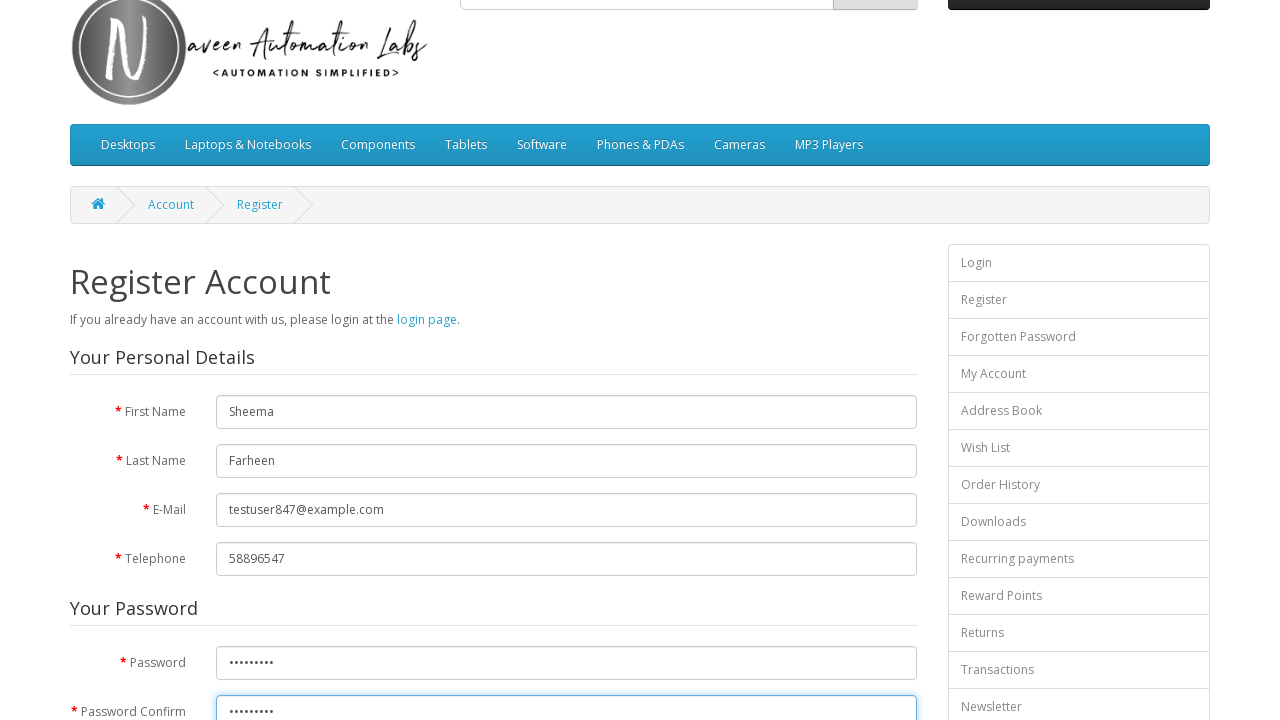